Tests selecting an option from a dropdown menu by choosing JavaScript API as the preferred interface

Starting URL: https://devexpress.github.io/testcafe/example/

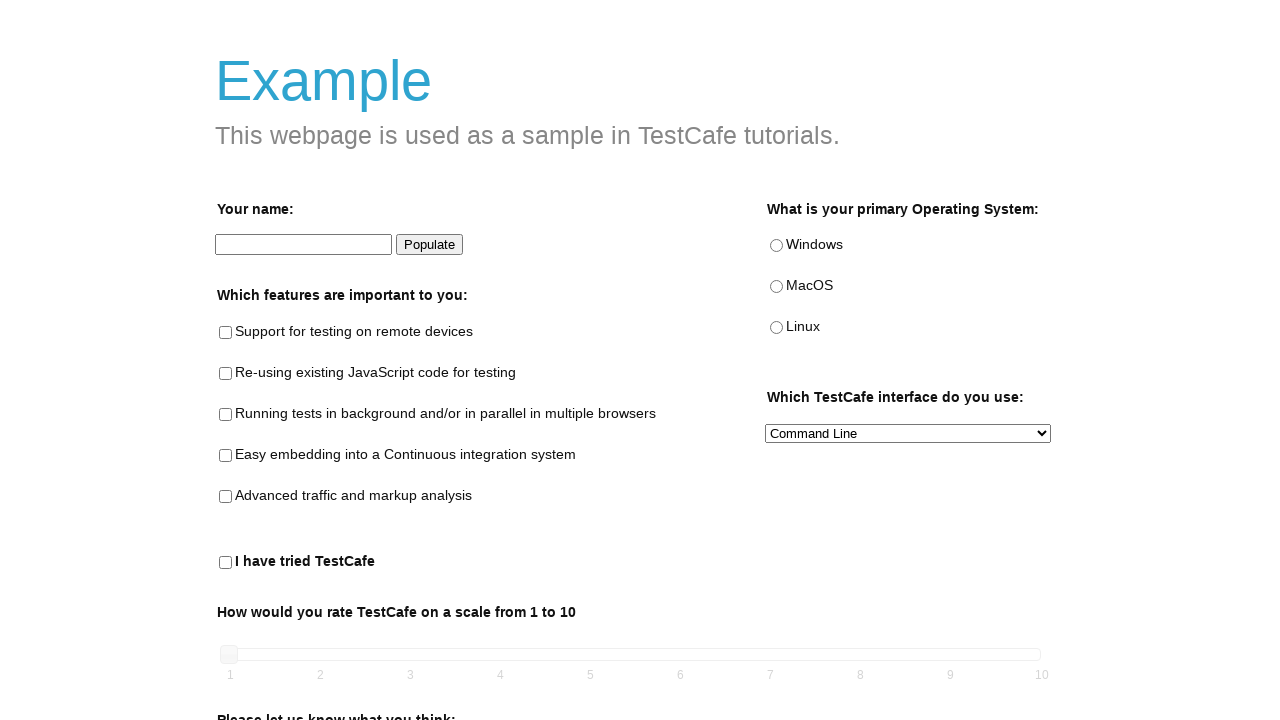

Navigated to TestCafe example page
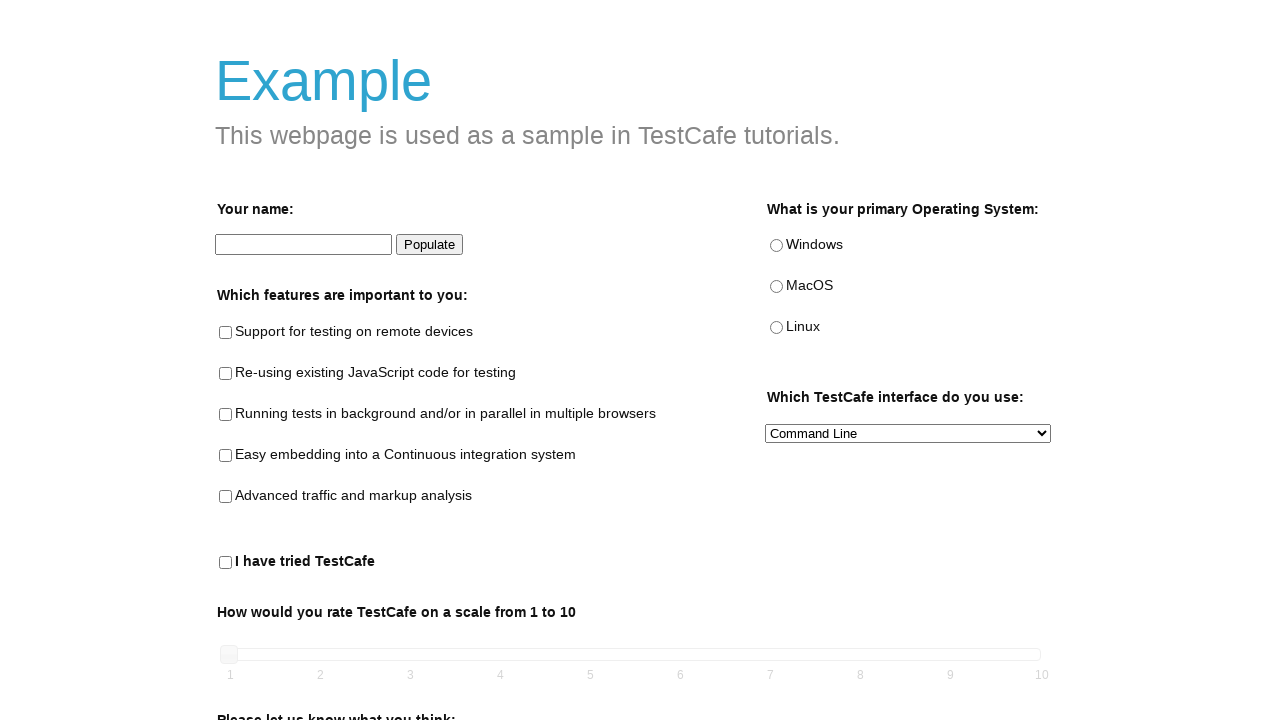

Selected 'JavaScript API' from preferred interface dropdown on internal:testid=[data-testid="preferred-interface-select"s]
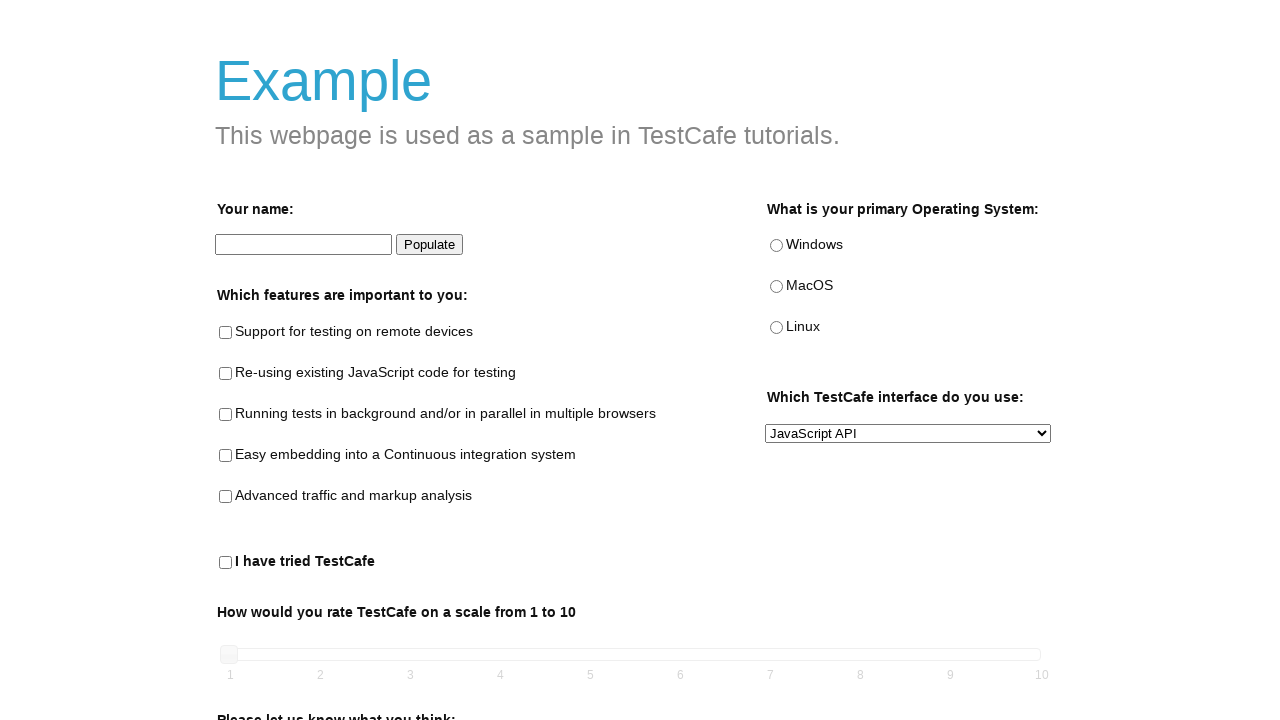

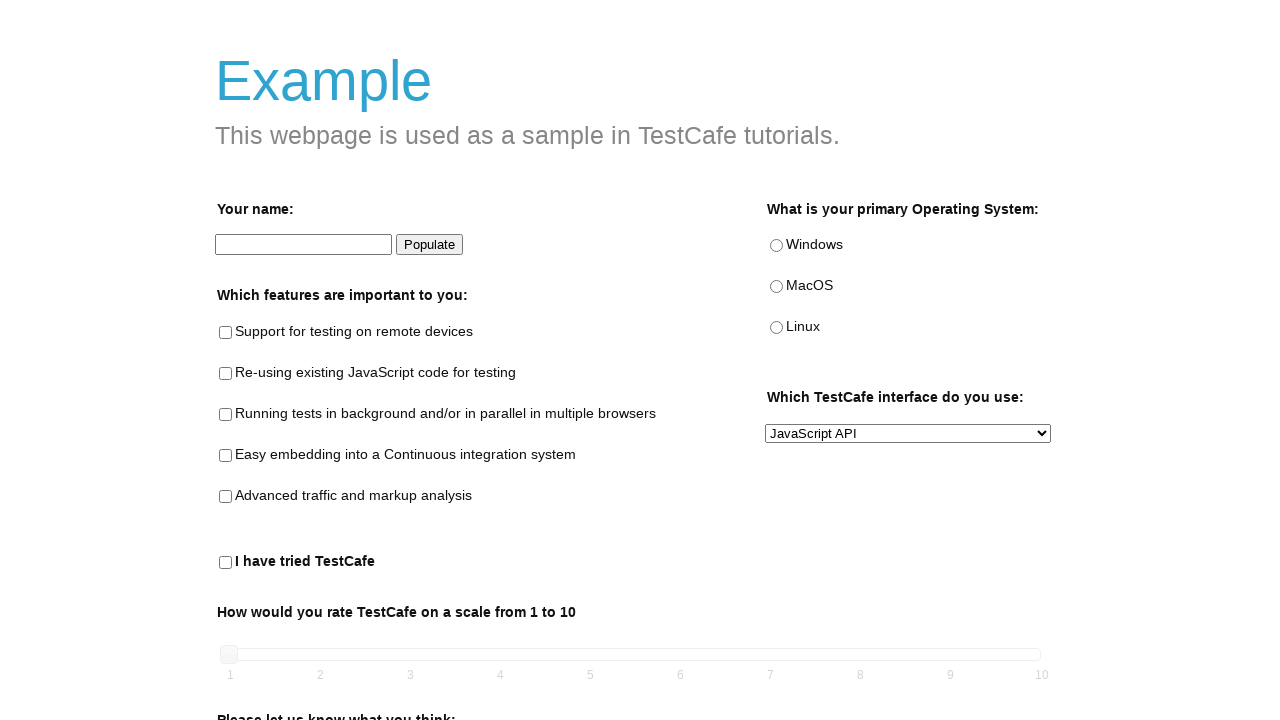